Tests the calculator's Divide operation by entering 20 and 5, selecting Divide, and verifying the result is 4

Starting URL: https://testsheepnz.github.io/BasicCalculator.html

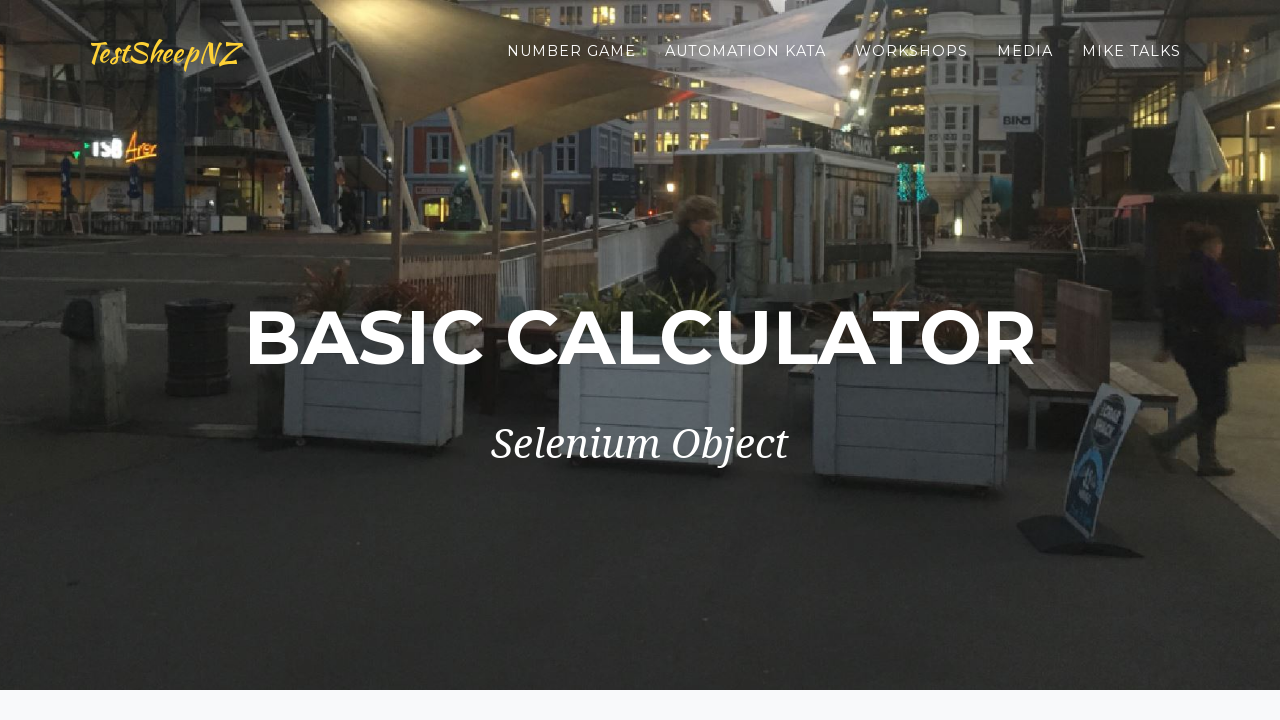

Entered 20 in the first number field on #number1Field
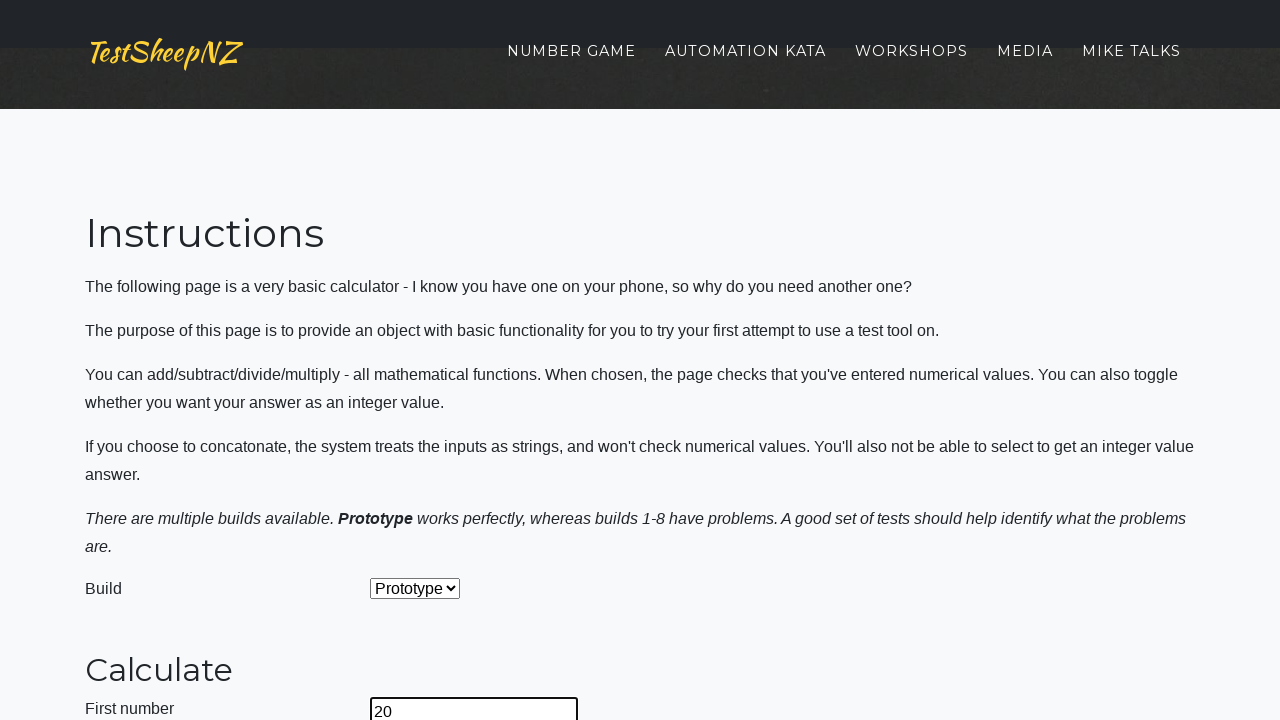

Entered 5 in the second number field on #number2Field
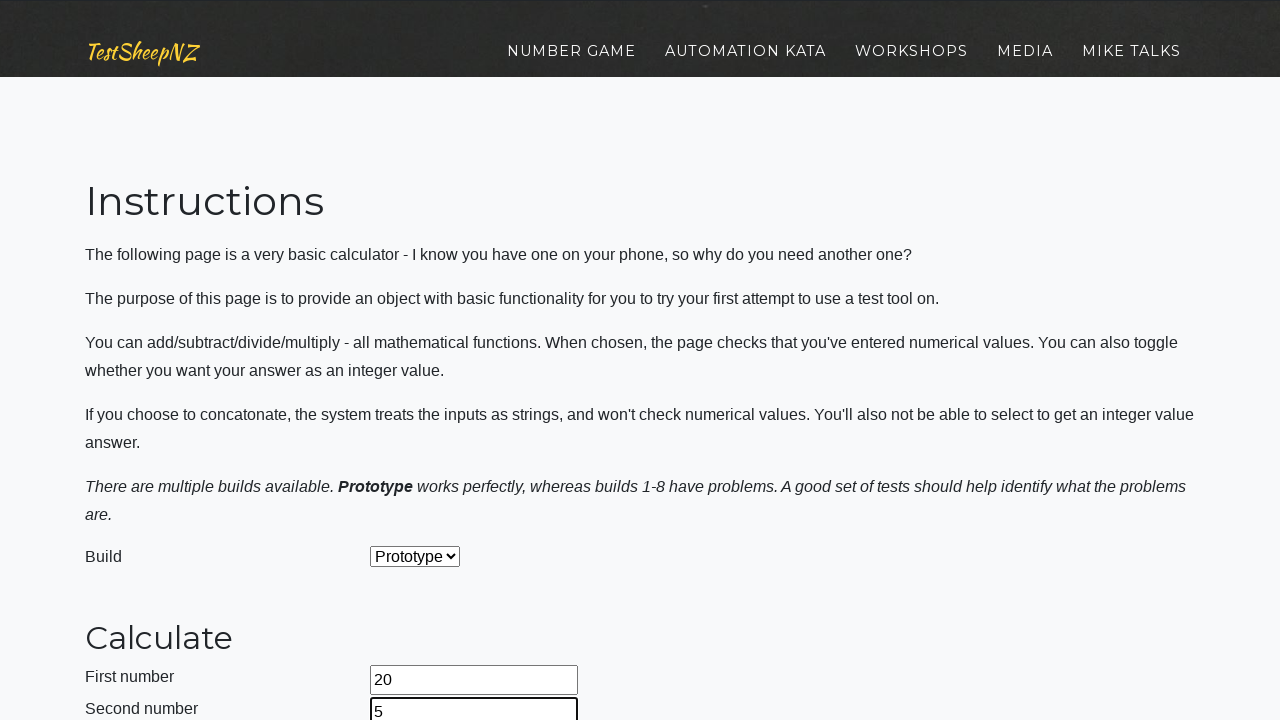

Selected Divide operation from dropdown on #selectOperationDropdown
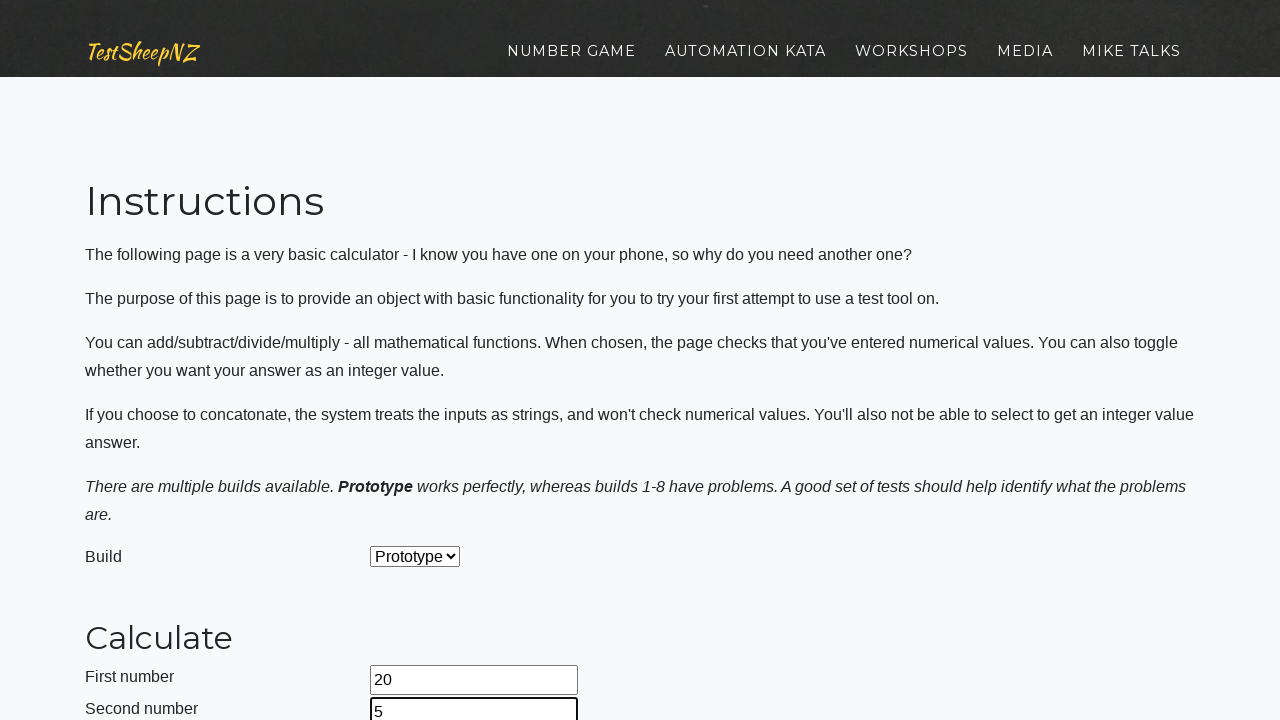

Clicked calculate button at (422, 361) on #calculateButton
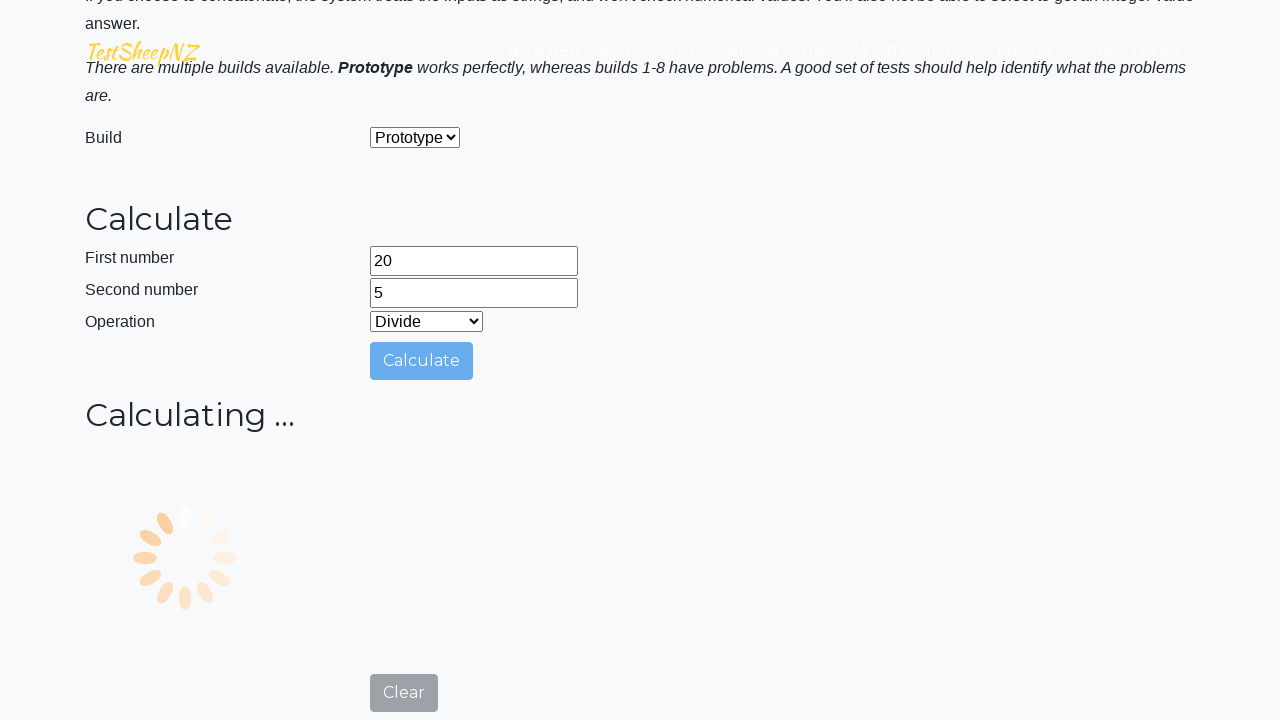

Result field loaded with answer
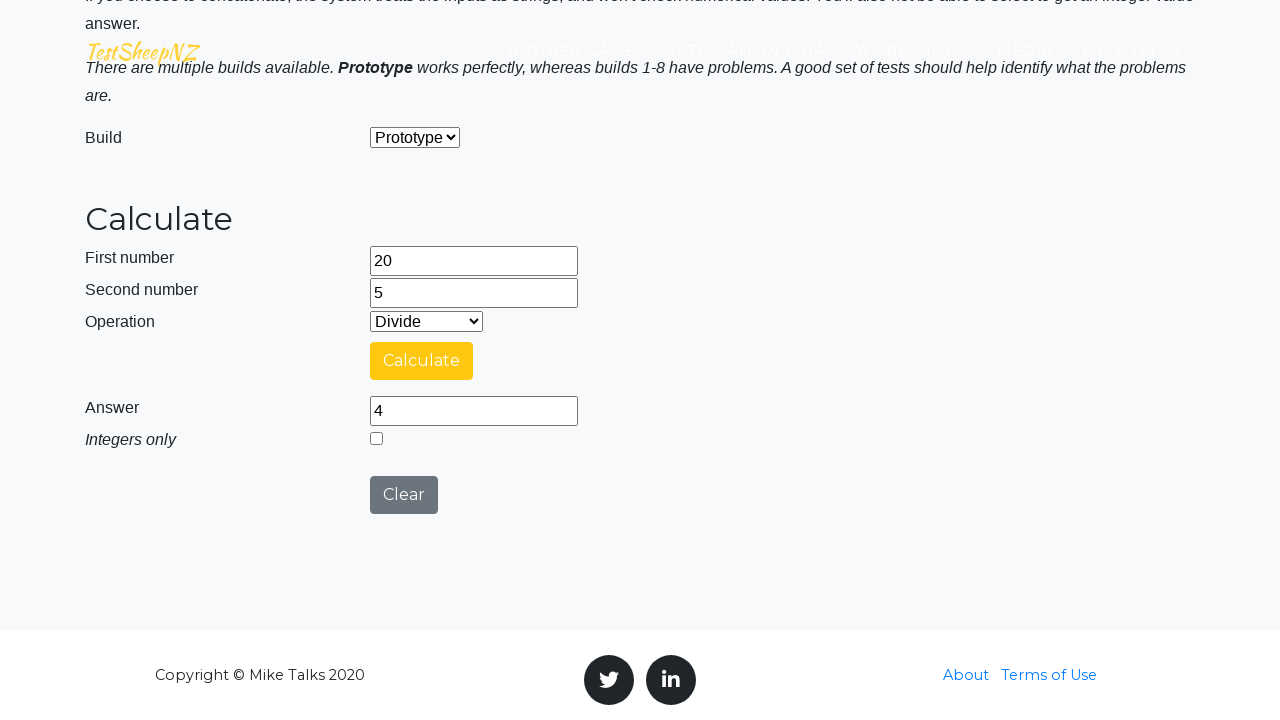

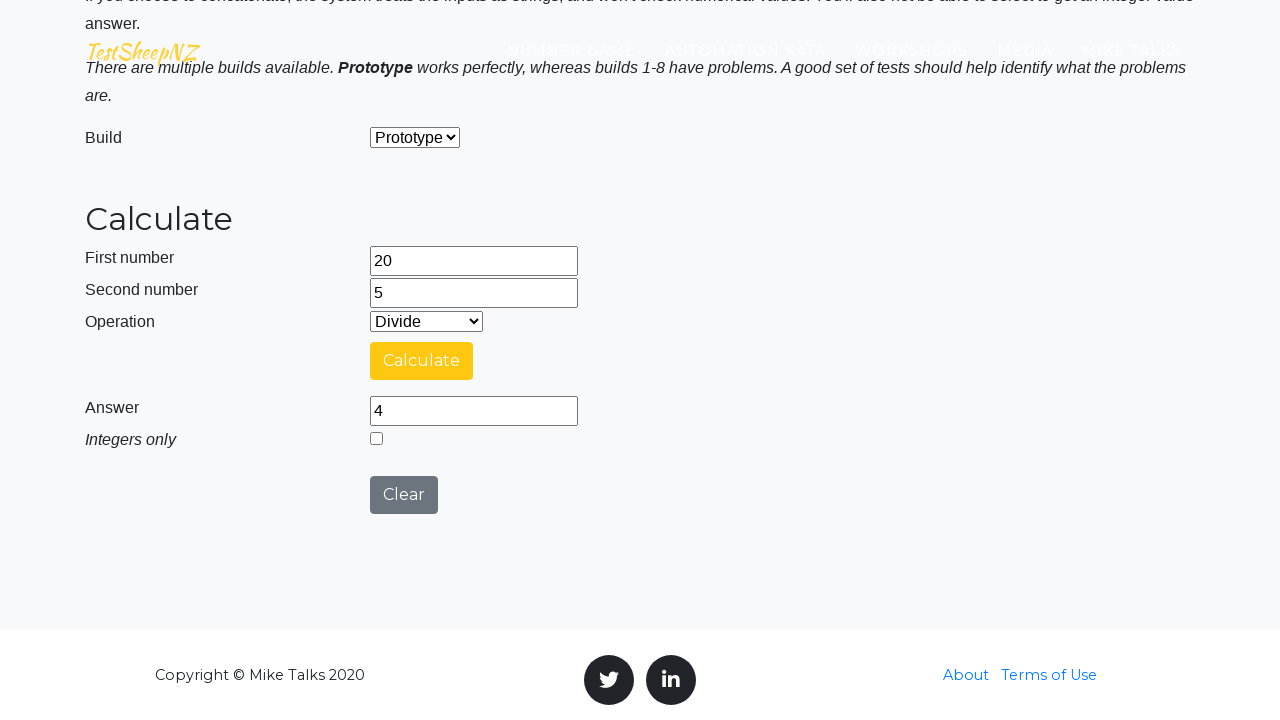